Tests JavaScript prompt dialog by clicking a button, entering text into the prompt, and verifying the entered text is displayed on the page

Starting URL: http://the-internet.herokuapp.com/javascript_alerts

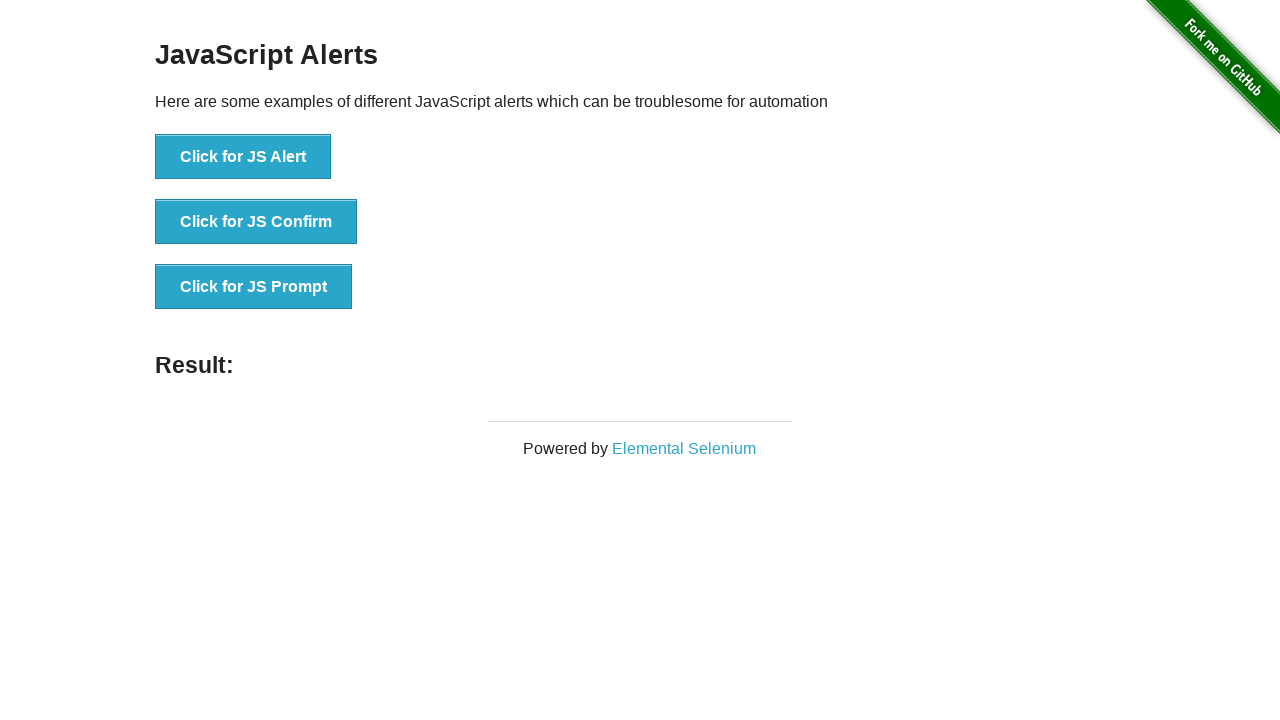

Registered dialog handler to accept prompt with text 'Batch9'
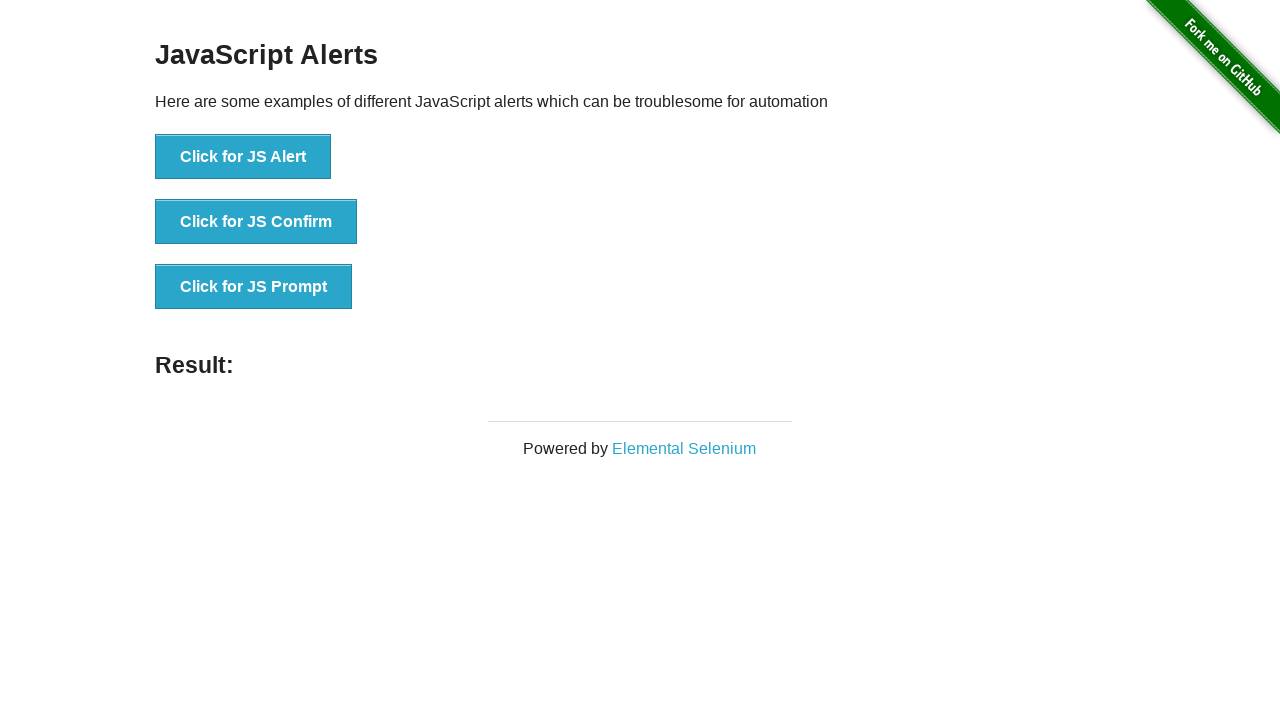

Clicked the prompt button to trigger JavaScript prompt dialog at (254, 287) on xpath=//*[@id='content']/div/ul/li[3]/button
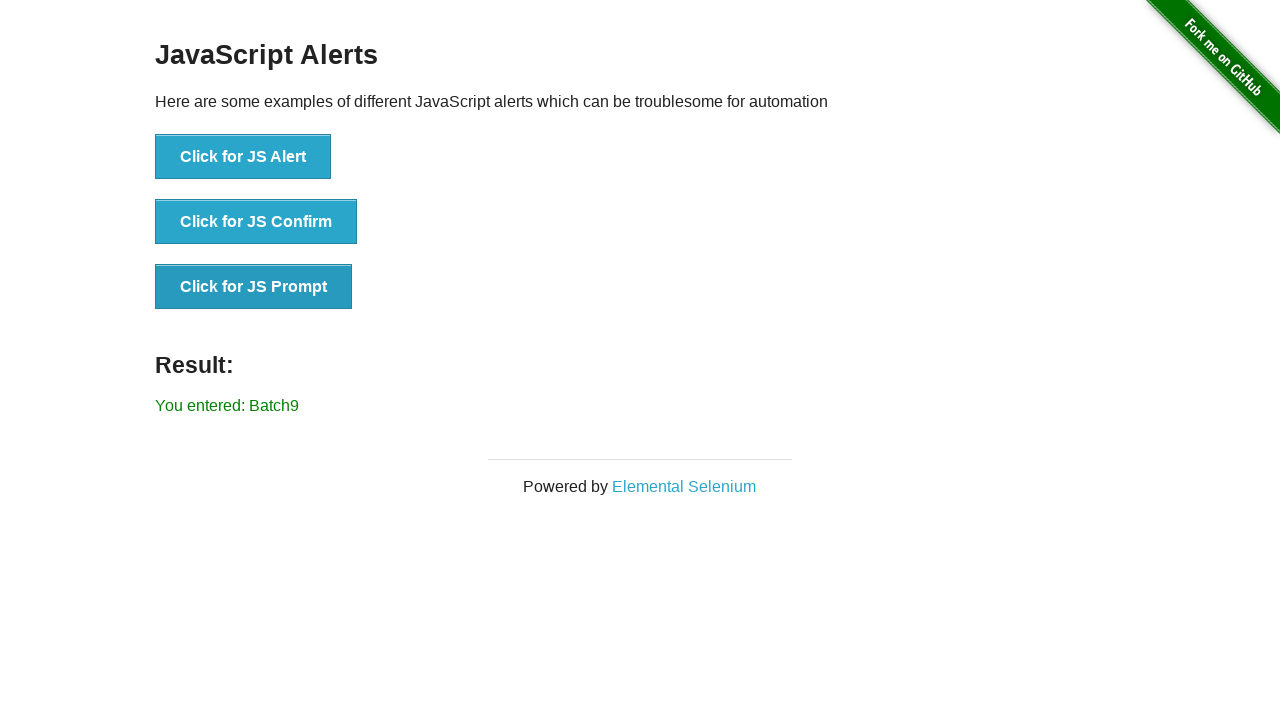

Result text element appeared on page after prompt was handled
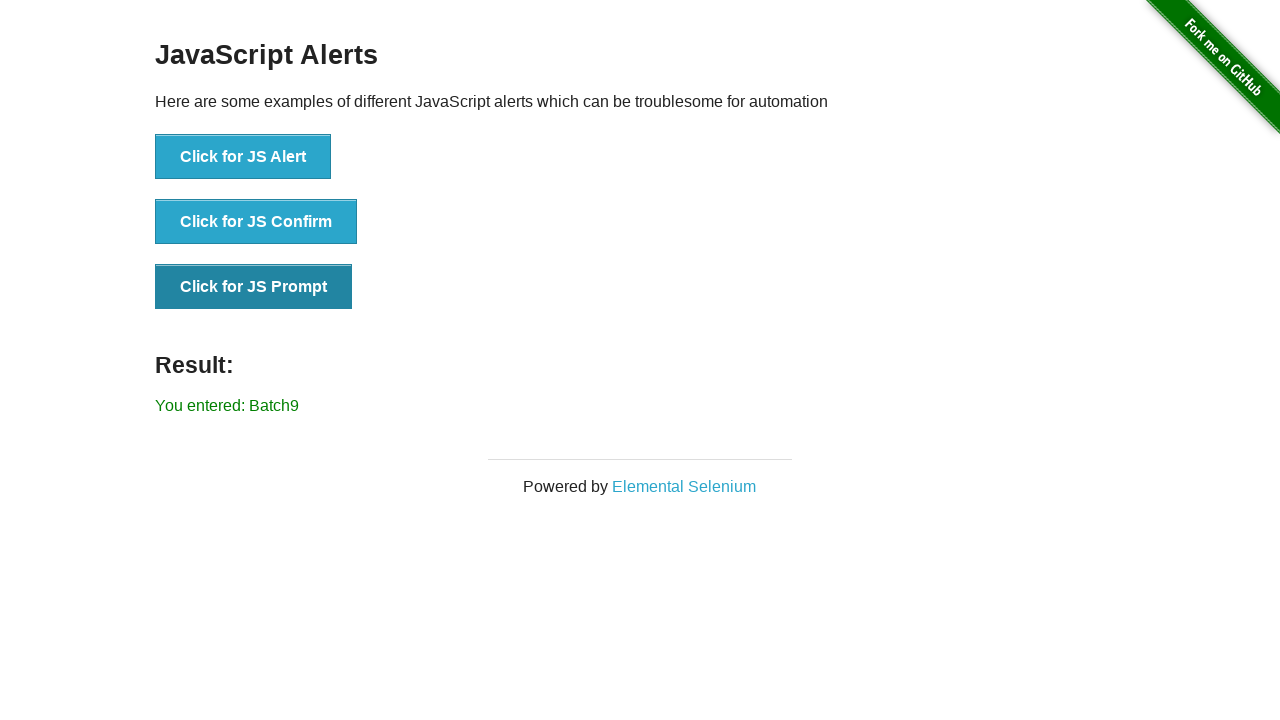

Retrieved result text from page
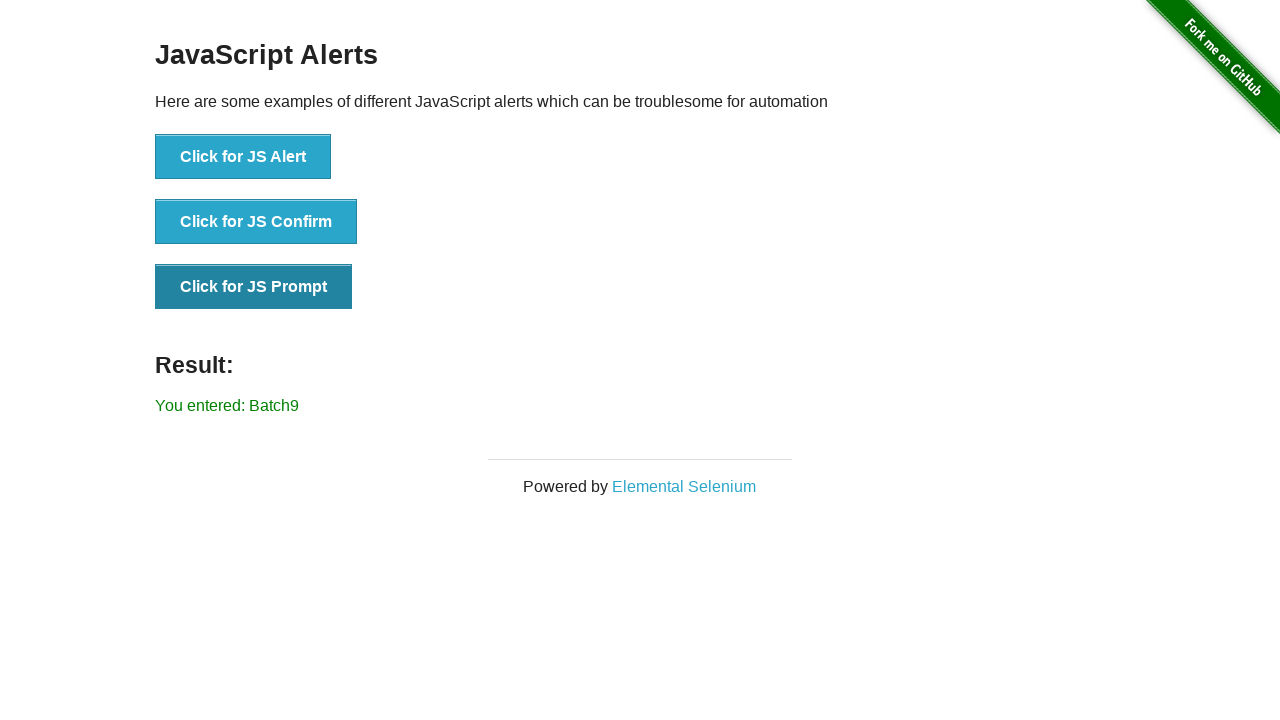

Verified that entered text 'Batch9' was correctly displayed in result
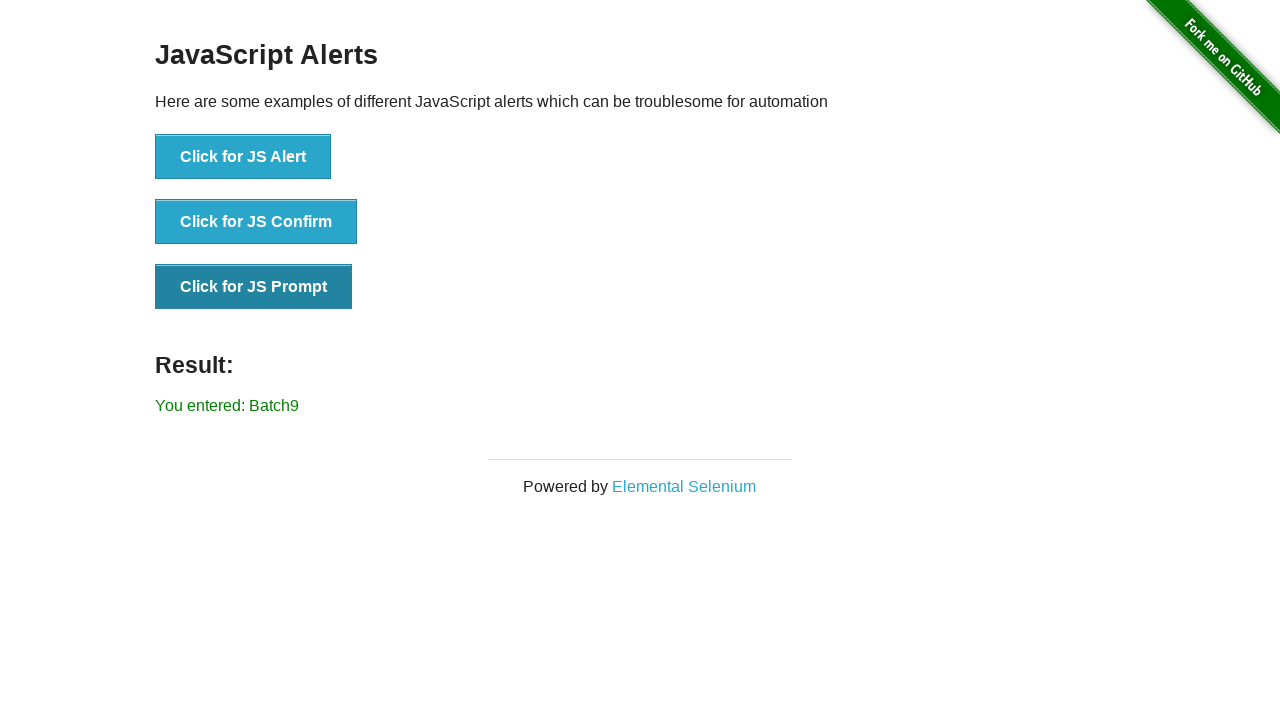

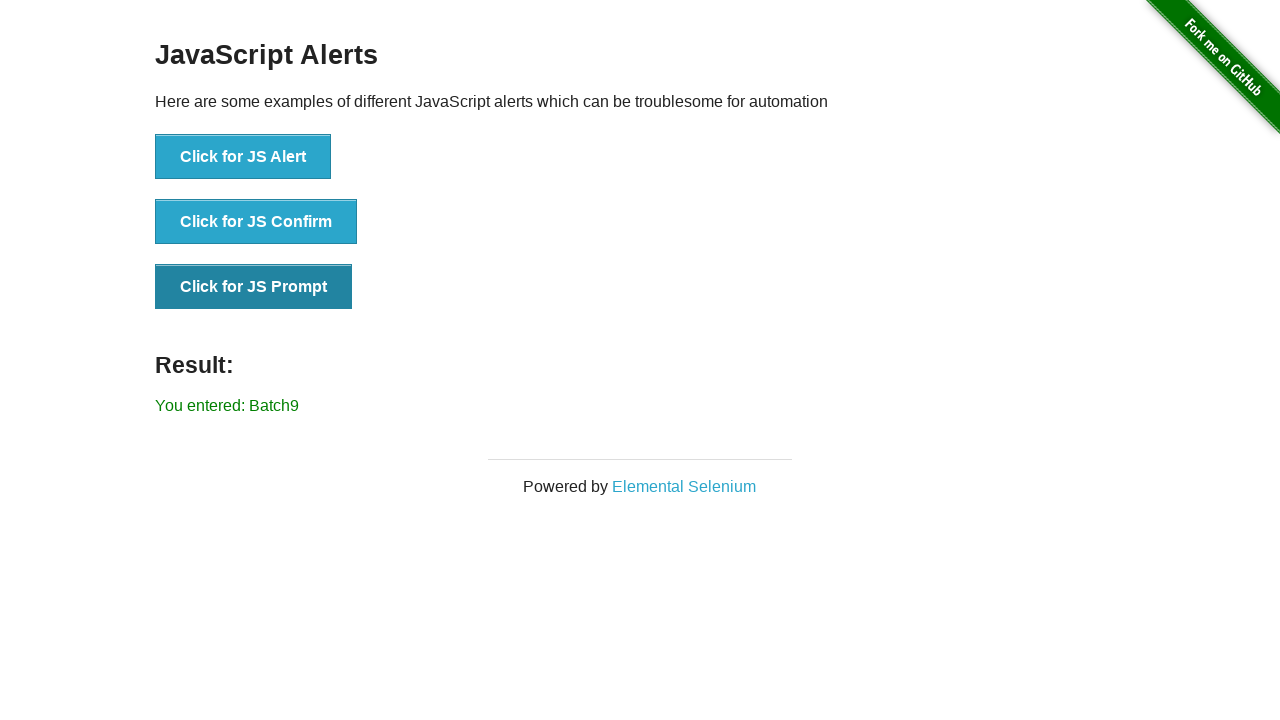